Tests various button properties and interactions on a button testing page, including clicking buttons, checking enabled/disabled state, and retrieving button attributes like position, color, and dimensions

Starting URL: https://leafground.com/button.xhtml

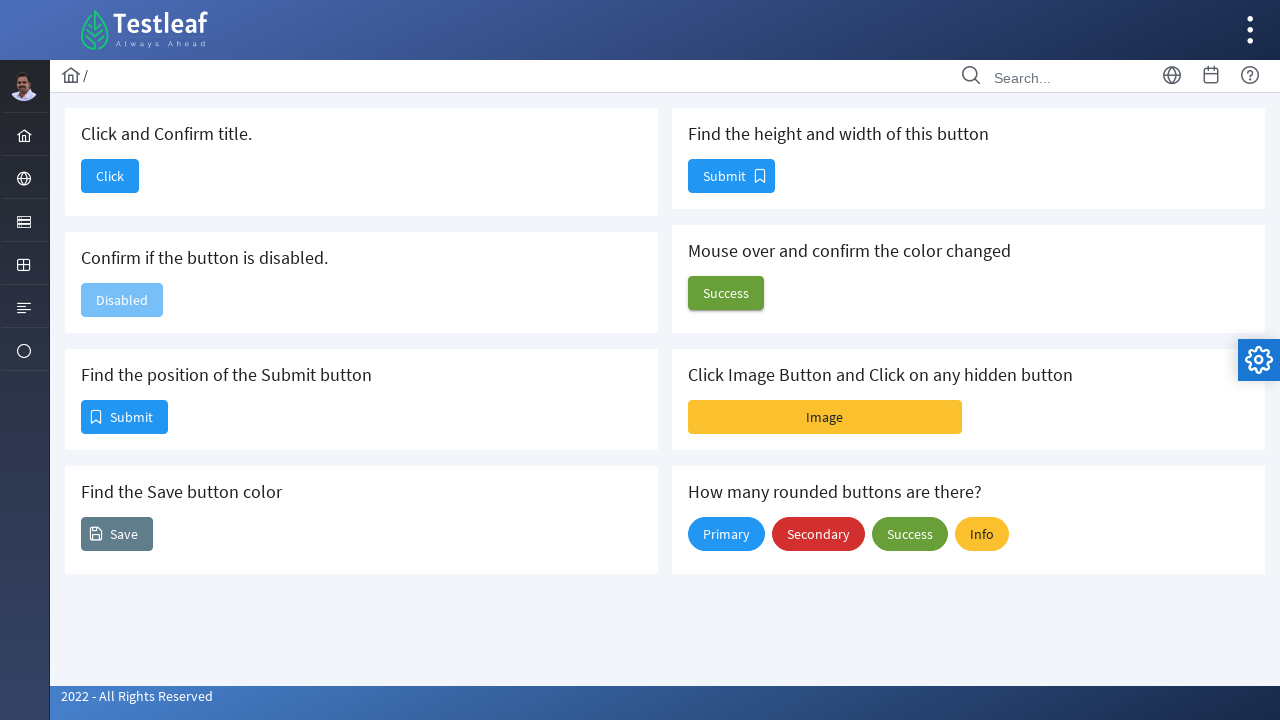

Clicked button with text 'Click' to confirm title at (110, 176) on xpath=//span[text()='Click']/parent::button
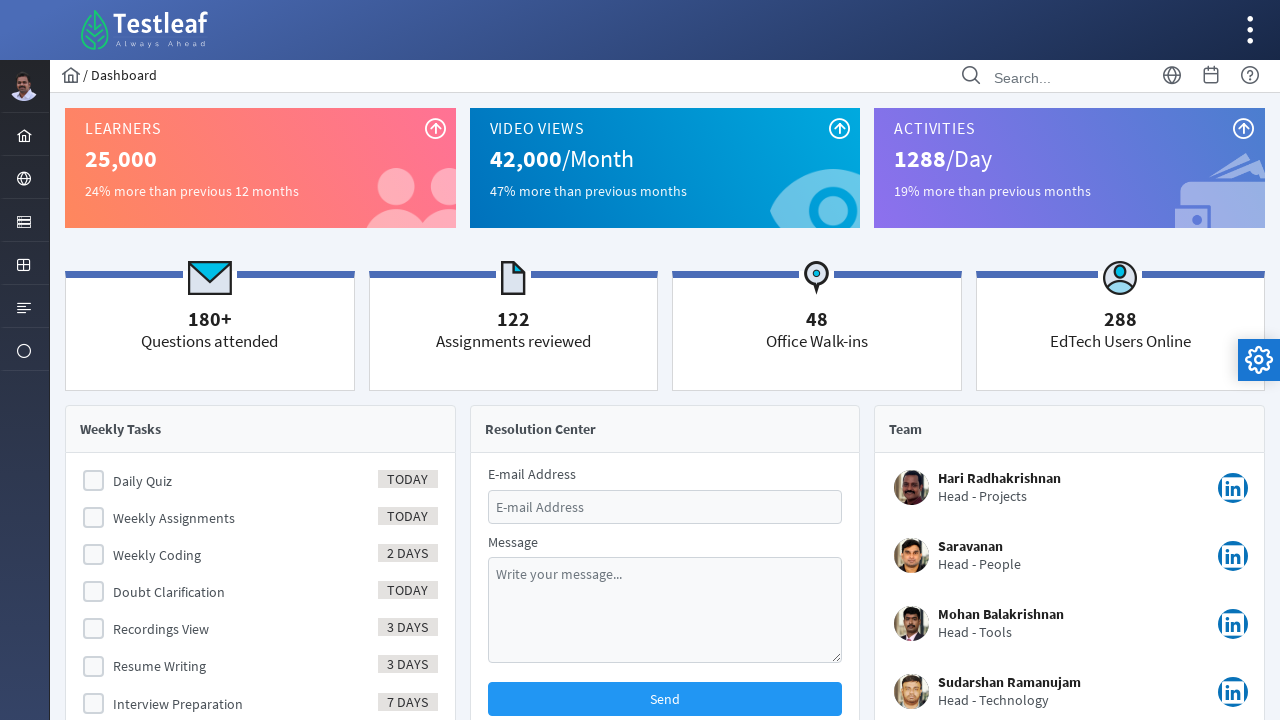

Waited 1 second for page load
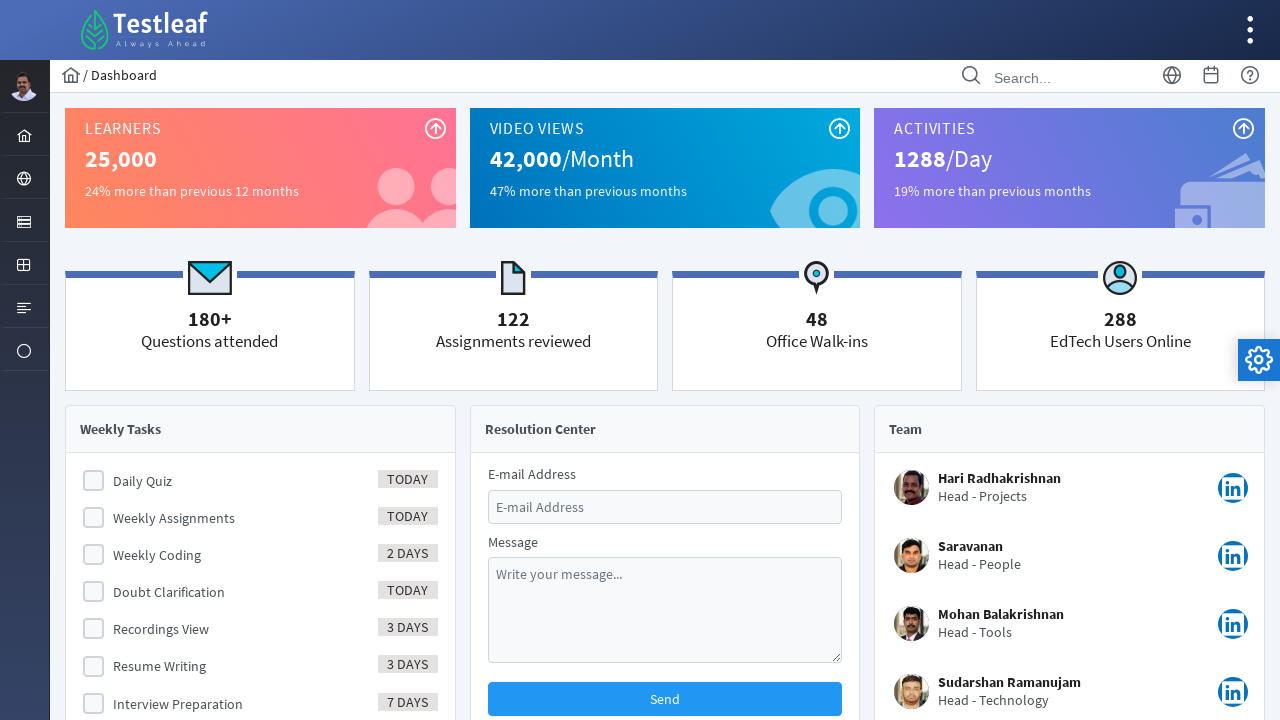

Verified page title is 'Dashboard'
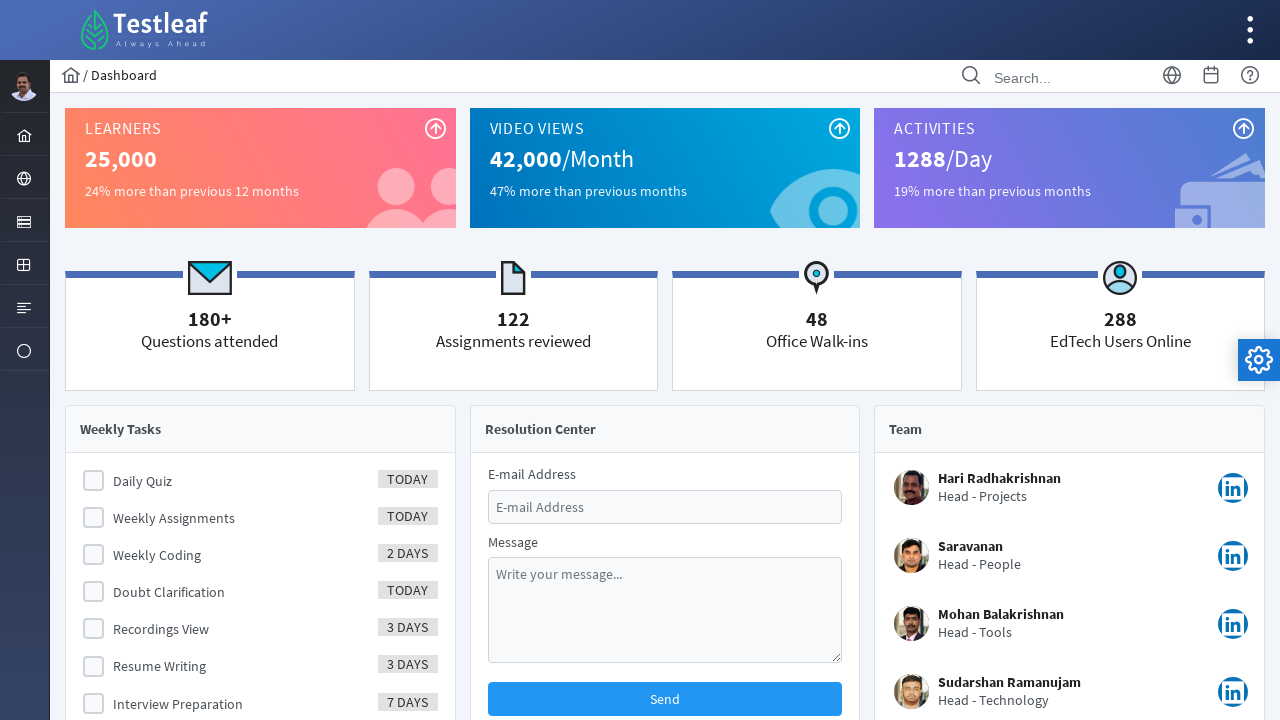

Navigated back to button page
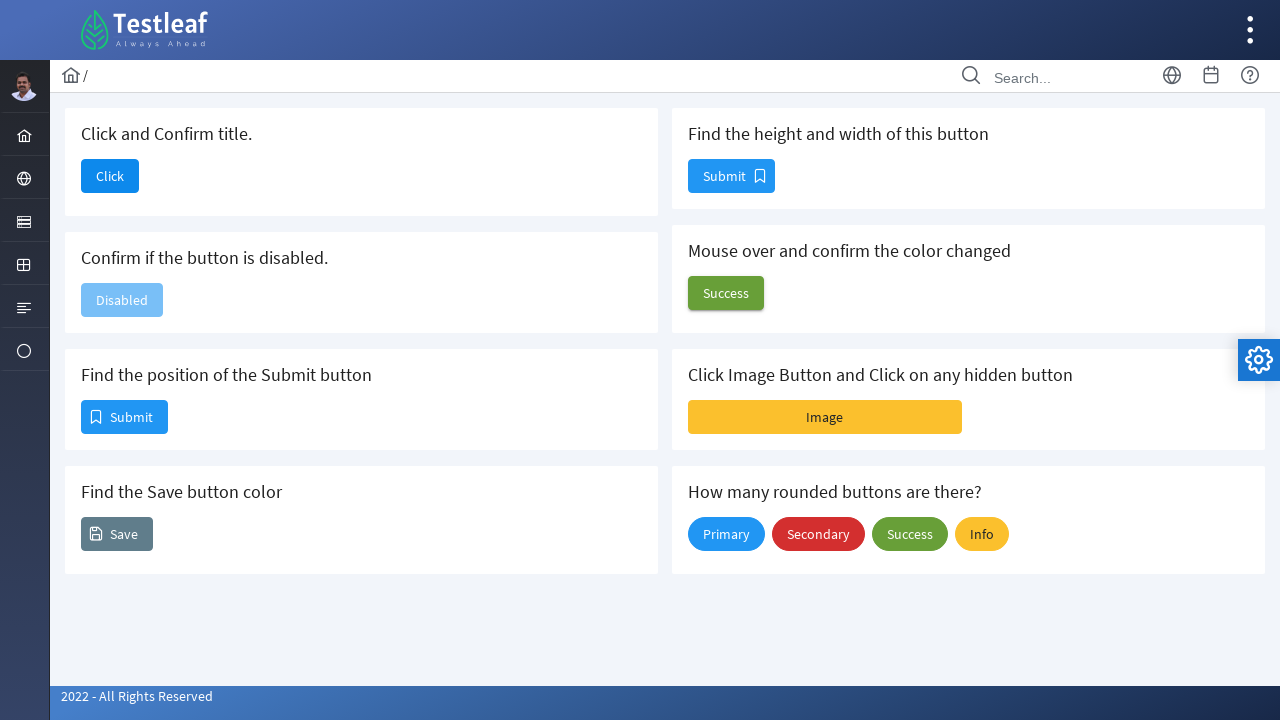

Located disabled button element
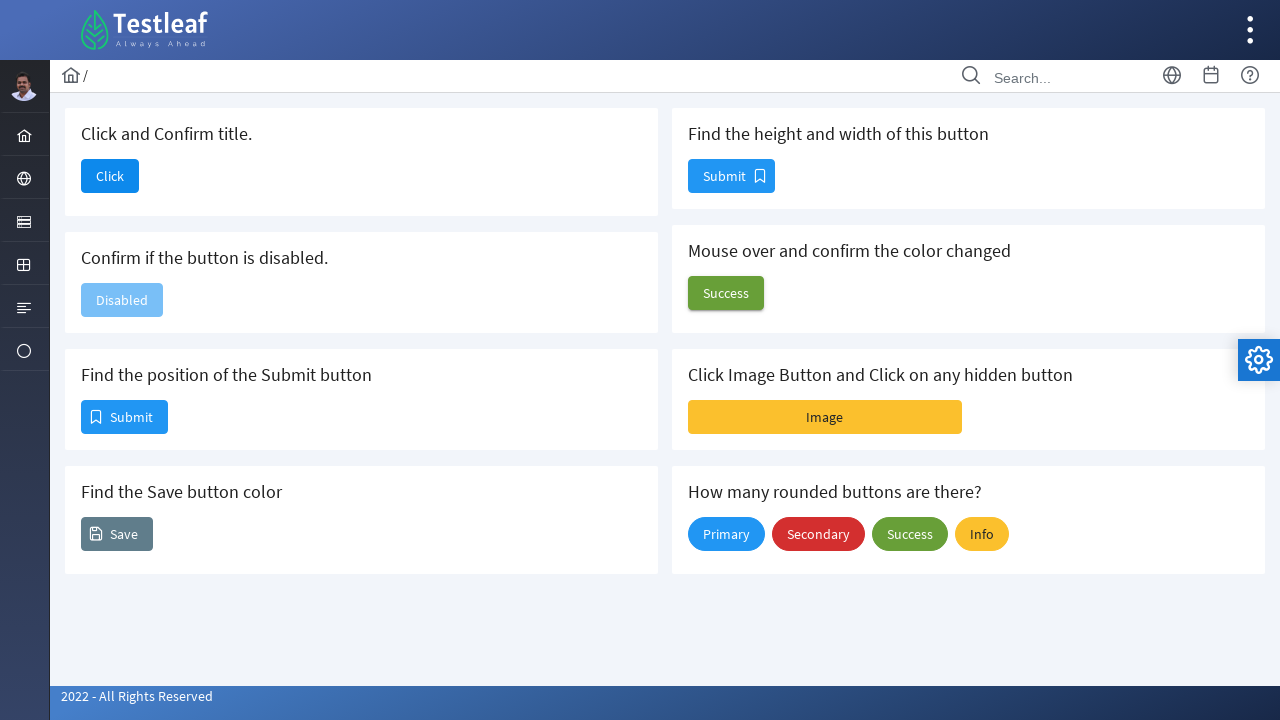

Checked disabled button status: True
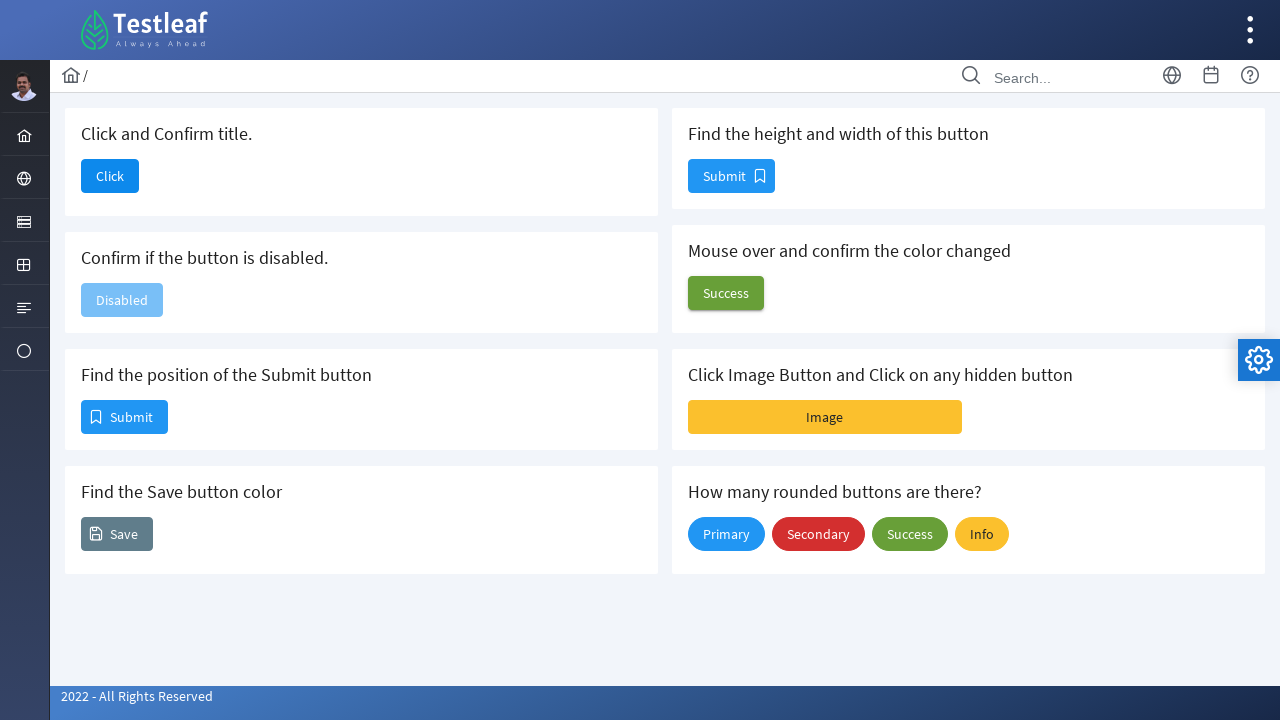

Located first Submit button element
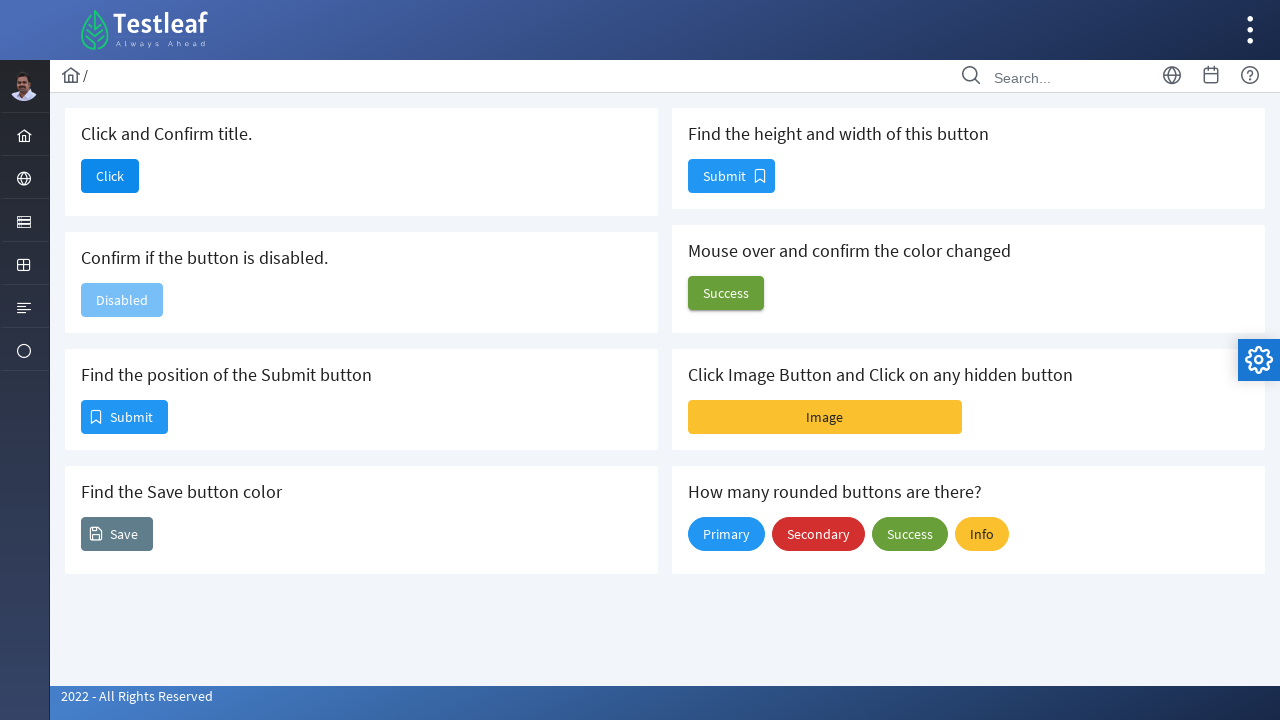

Retrieved bounding box of Submit button: x=81, y=400
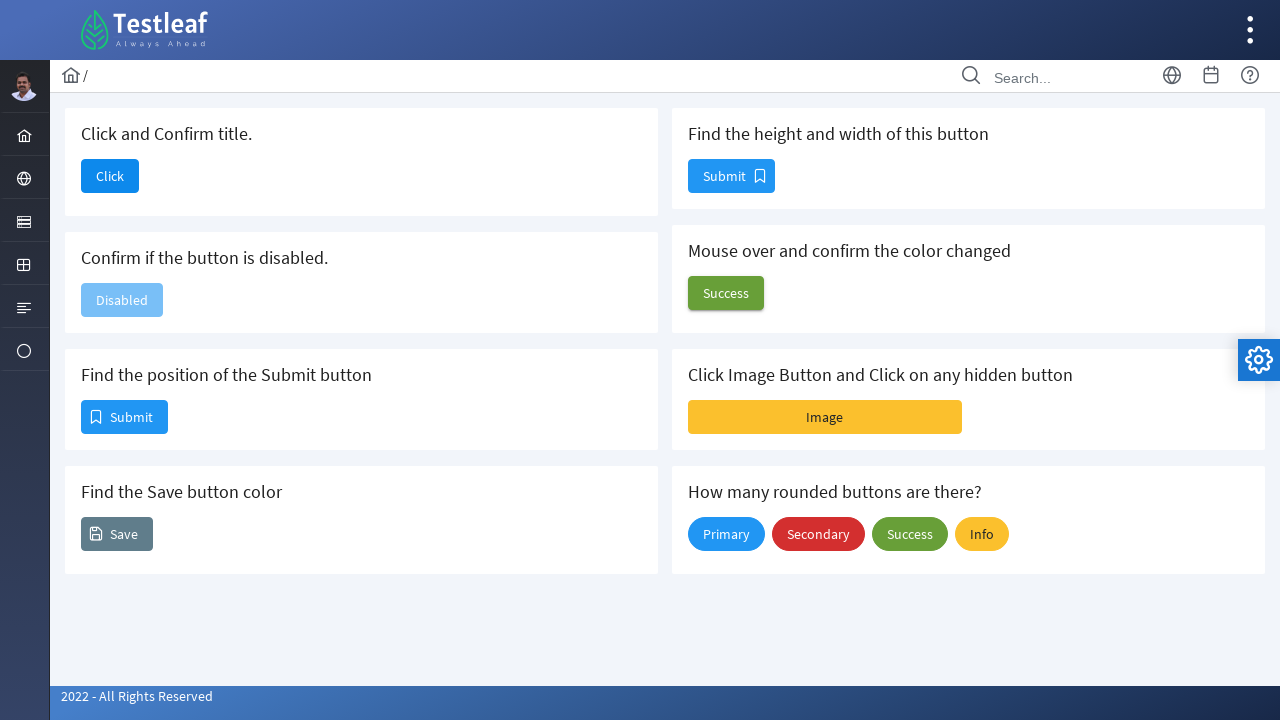

Located Save button element
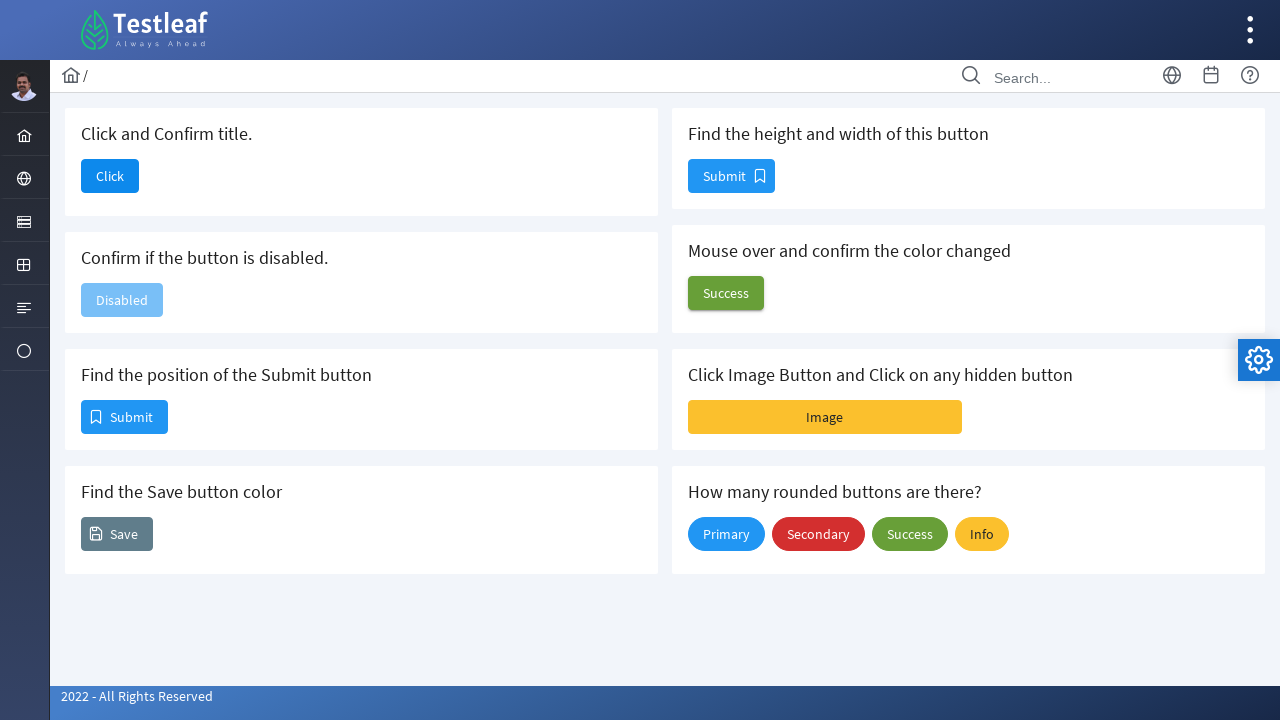

Retrieved background color of Save button: rgb(96, 125, 139)
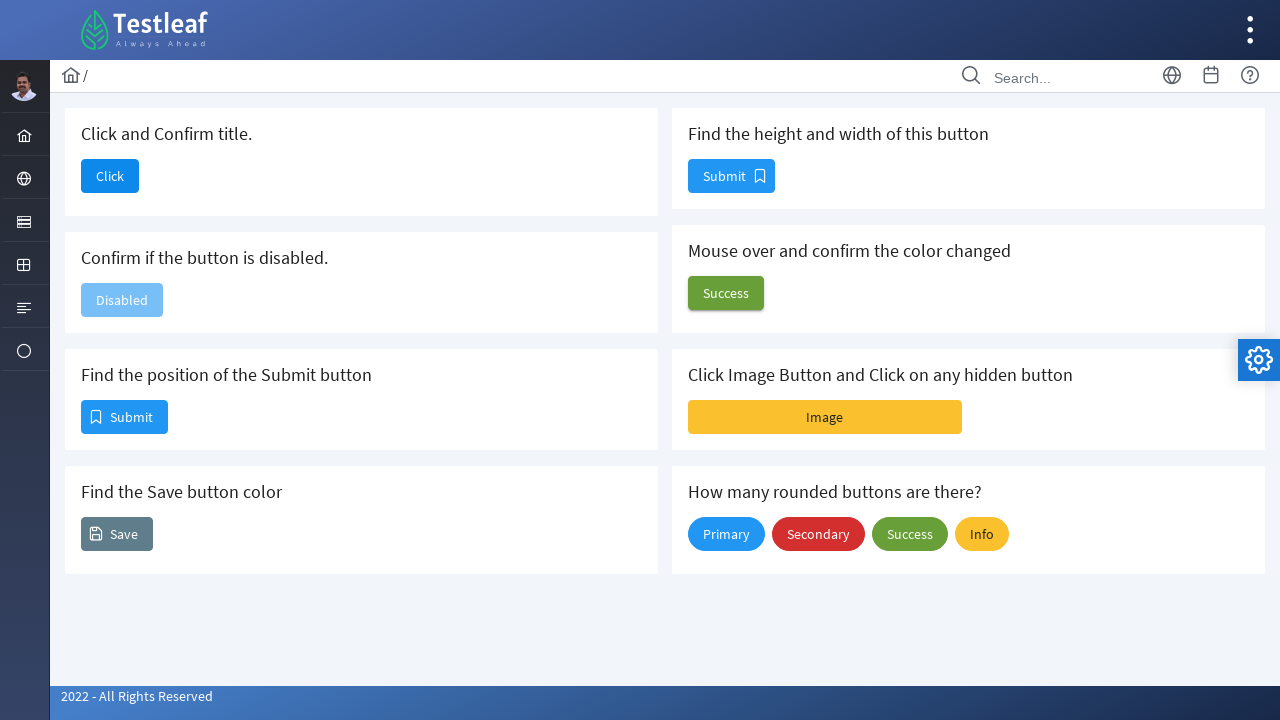

Located second Submit button element for height/width check
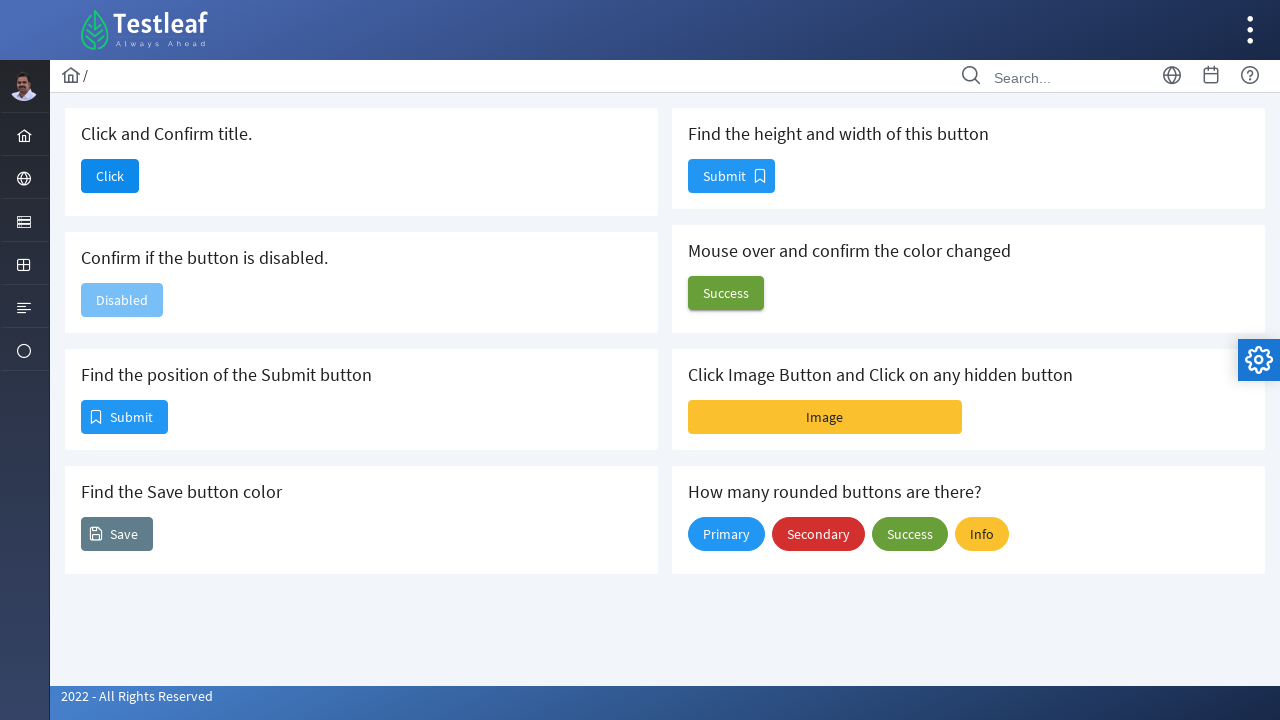

Retrieved dimensions of button: height=34, width=87
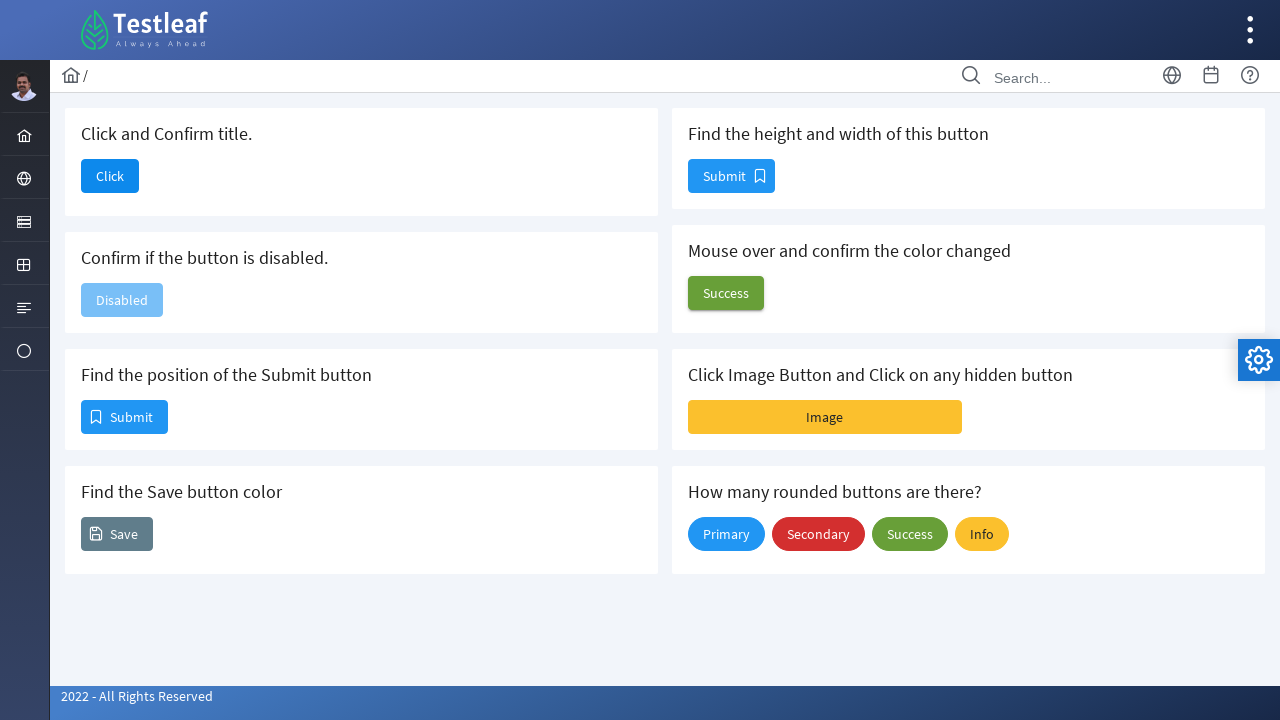

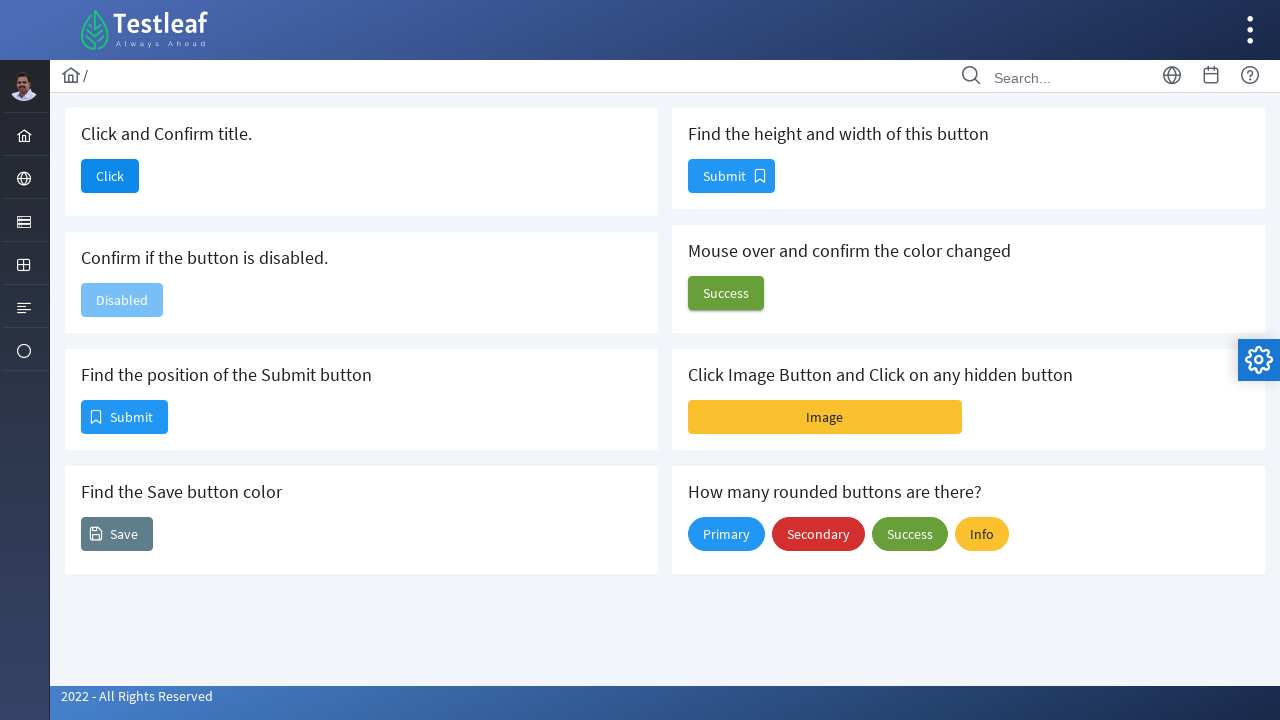